Tests navigation on the Cydeo practice site by getting text from a heading element, clicking the A/B Testing link, and verifying the resulting page title is "No A/B Test"

Starting URL: https://practice.cydeo.com/

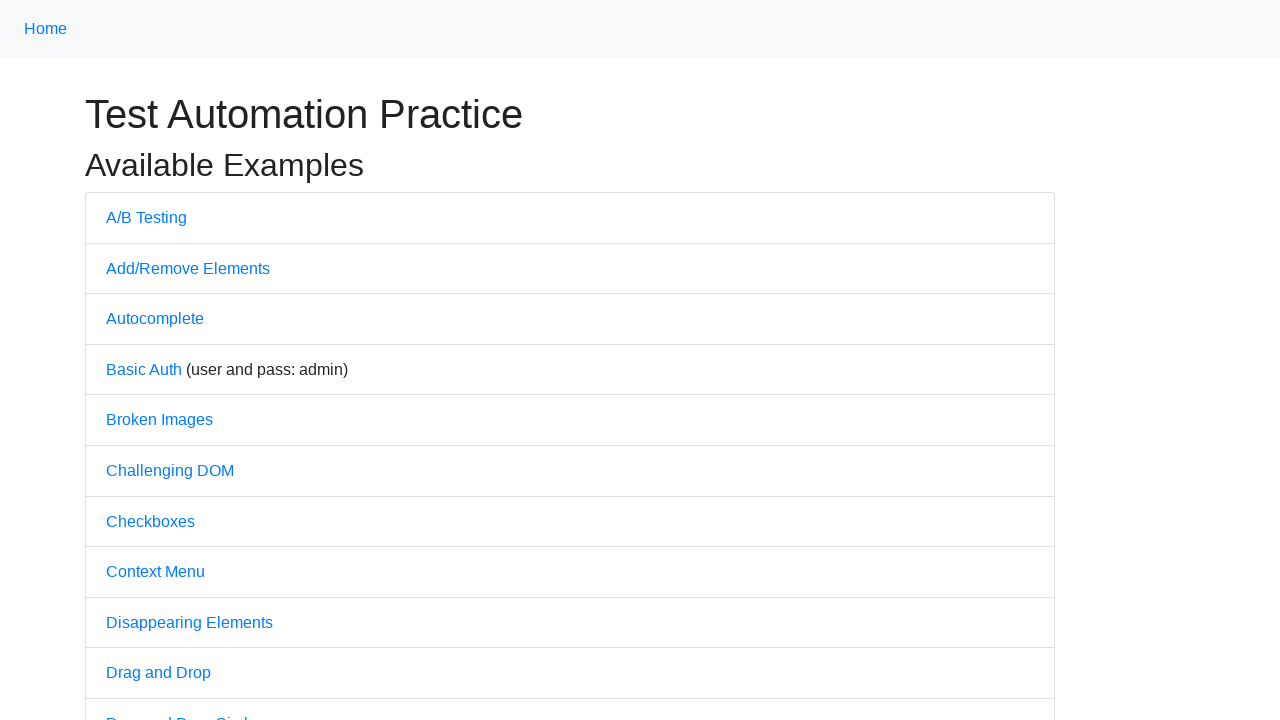

Retrieved text content from heading element with class 'h1y'
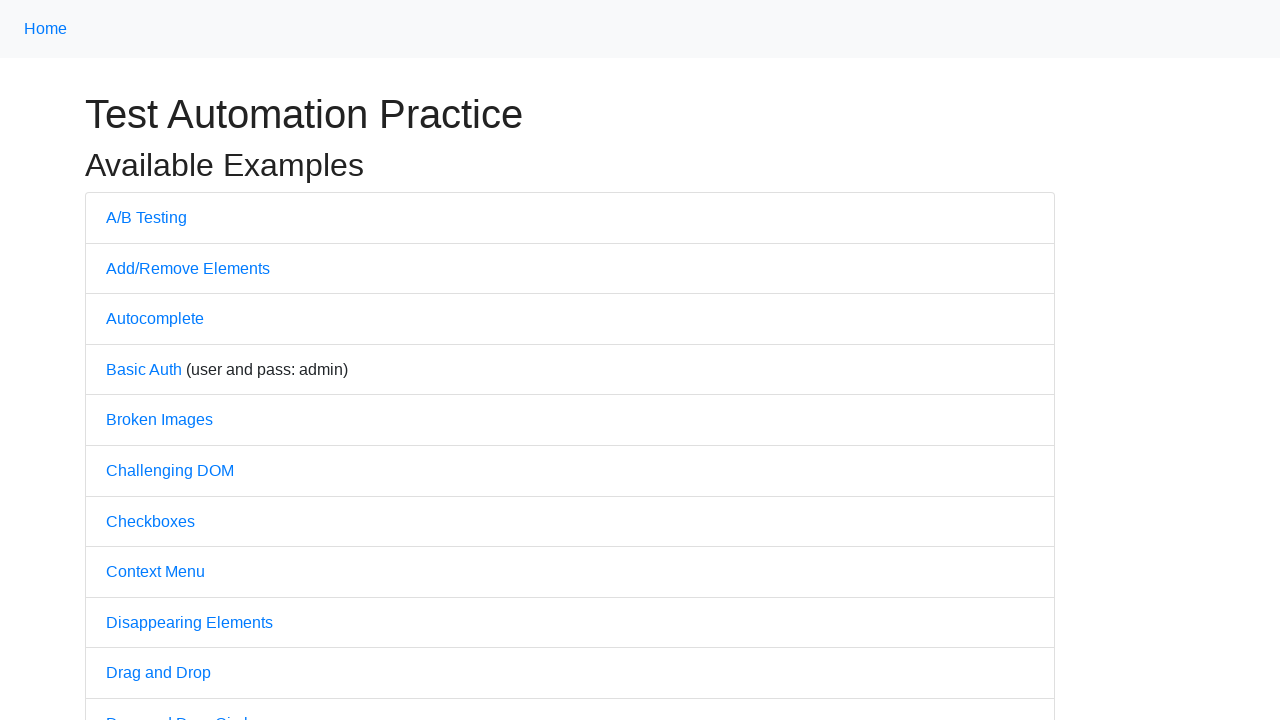

Clicked the A/B Testing link at (146, 217) on a:has-text('A/B')
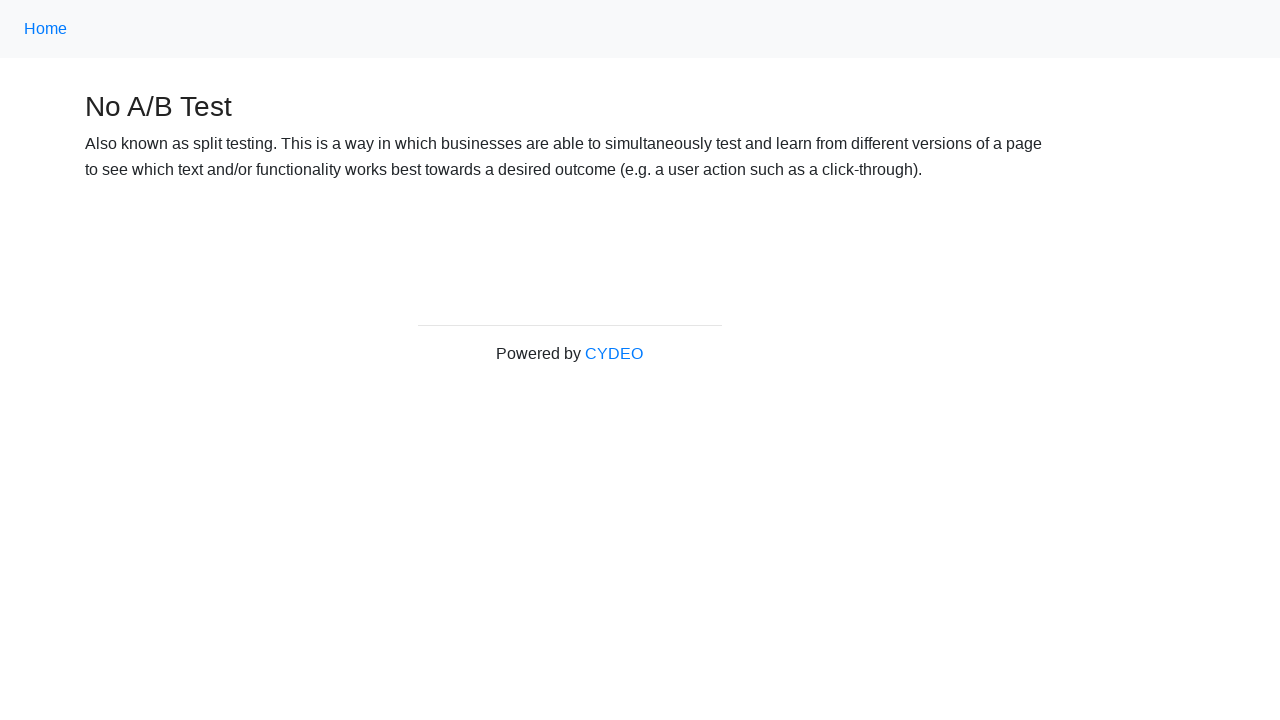

Page navigation completed and DOM content loaded
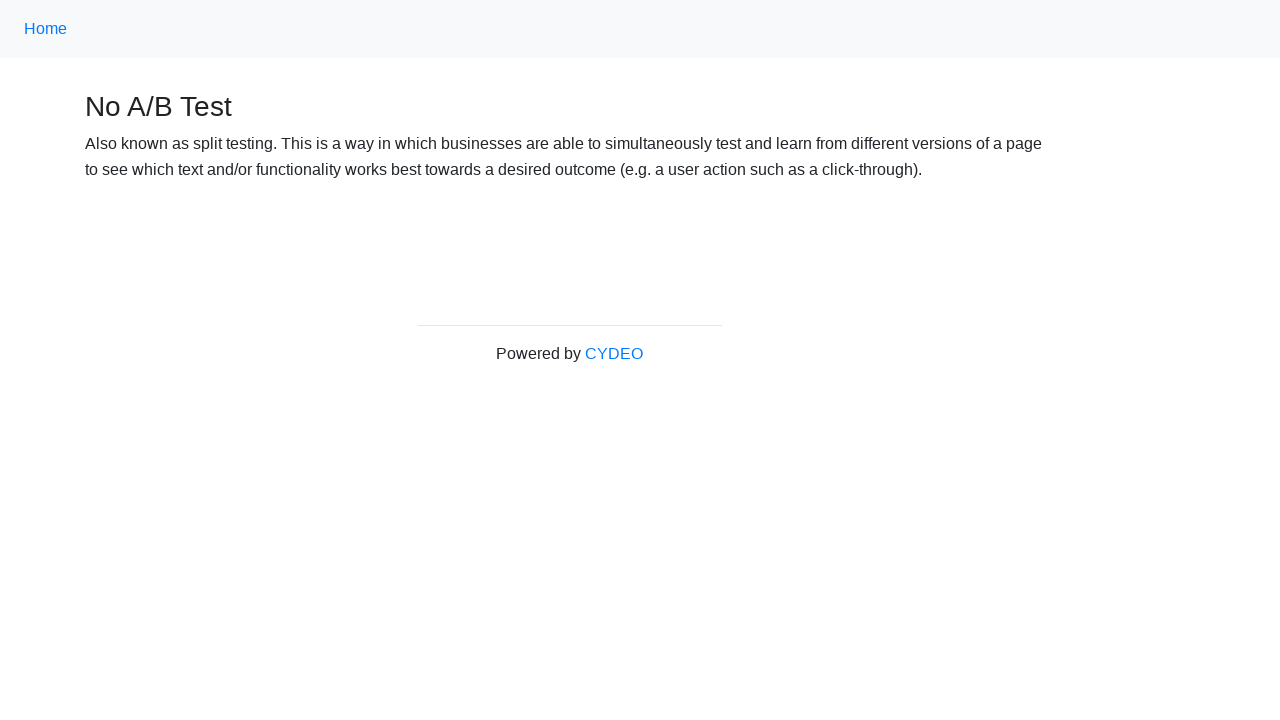

Retrieved page title to verify navigation
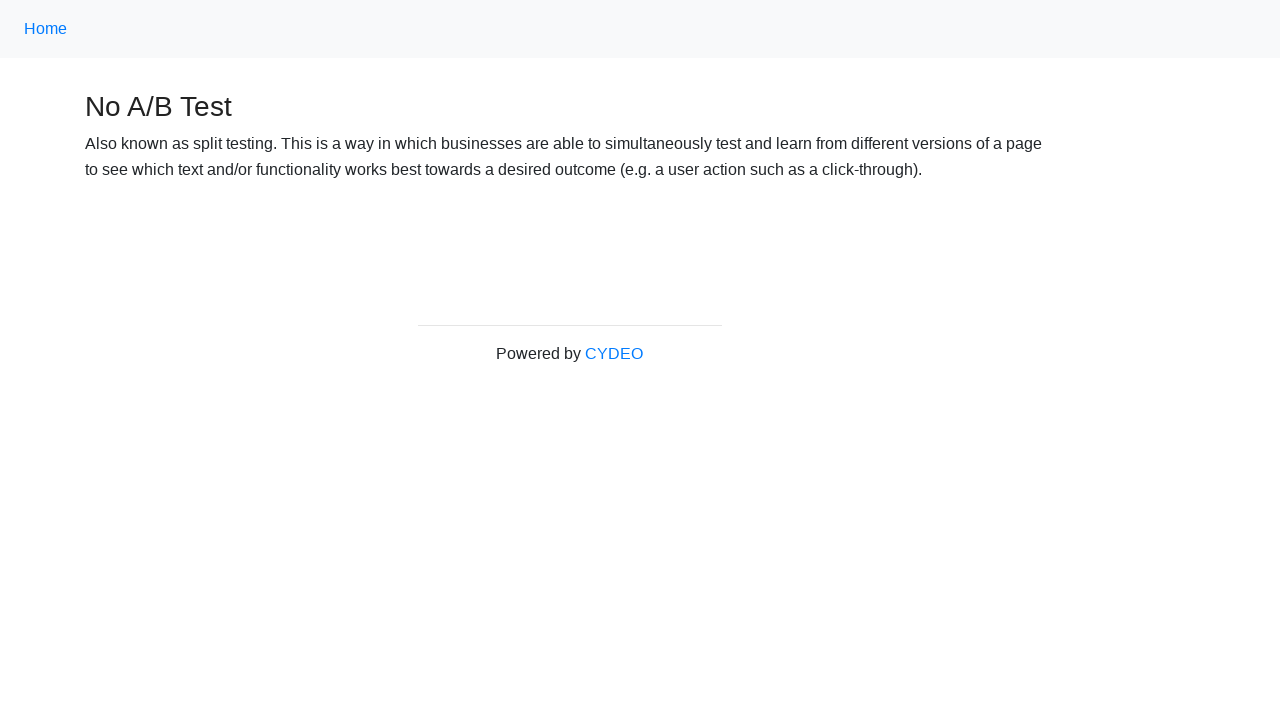

Assertion PASSED: Page title is 'No A/B Test'
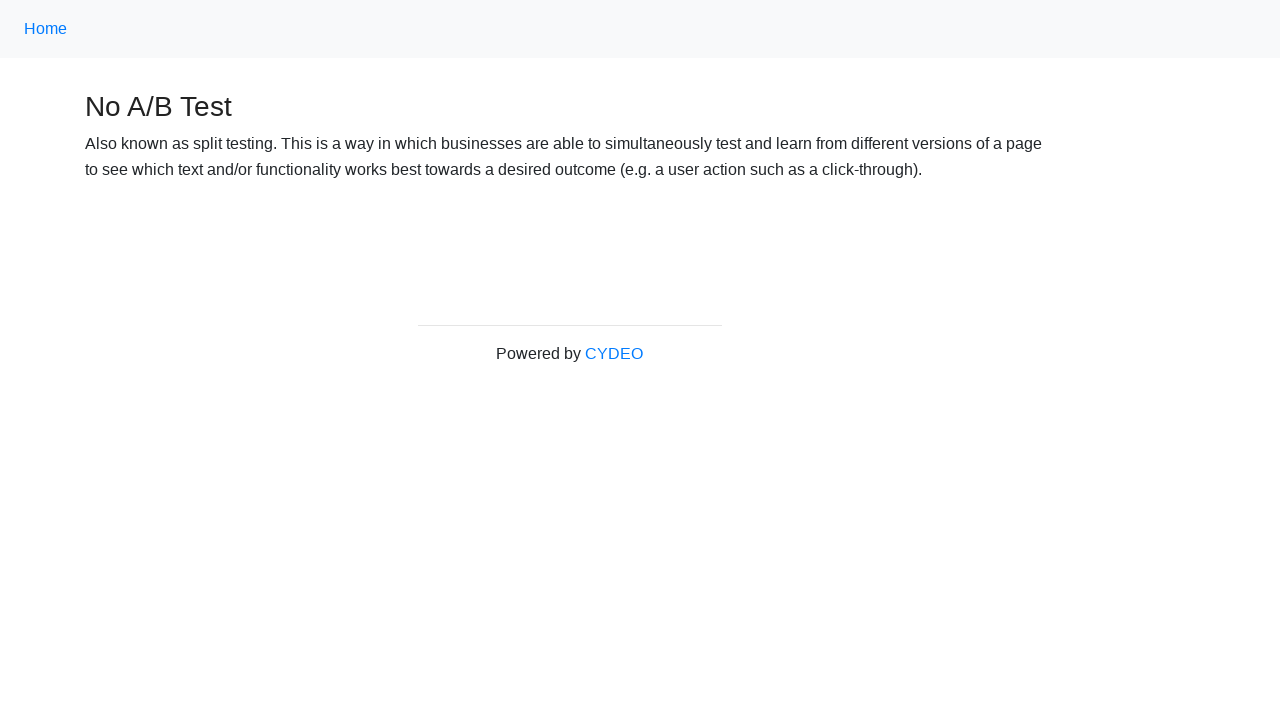

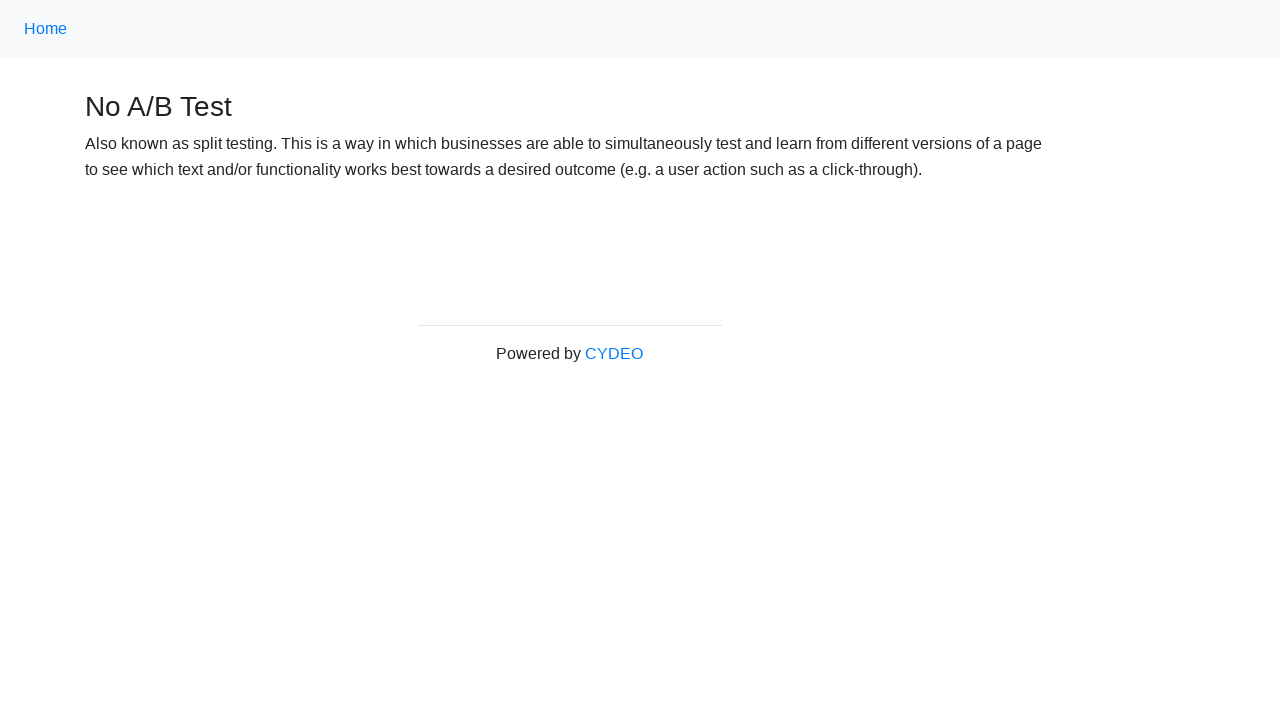